Tests JavaScript confirm alert by clicking the confirm button, dismissing the alert, and verifying the cancel result message

Starting URL: https://the-internet.herokuapp.com/javascript_alerts

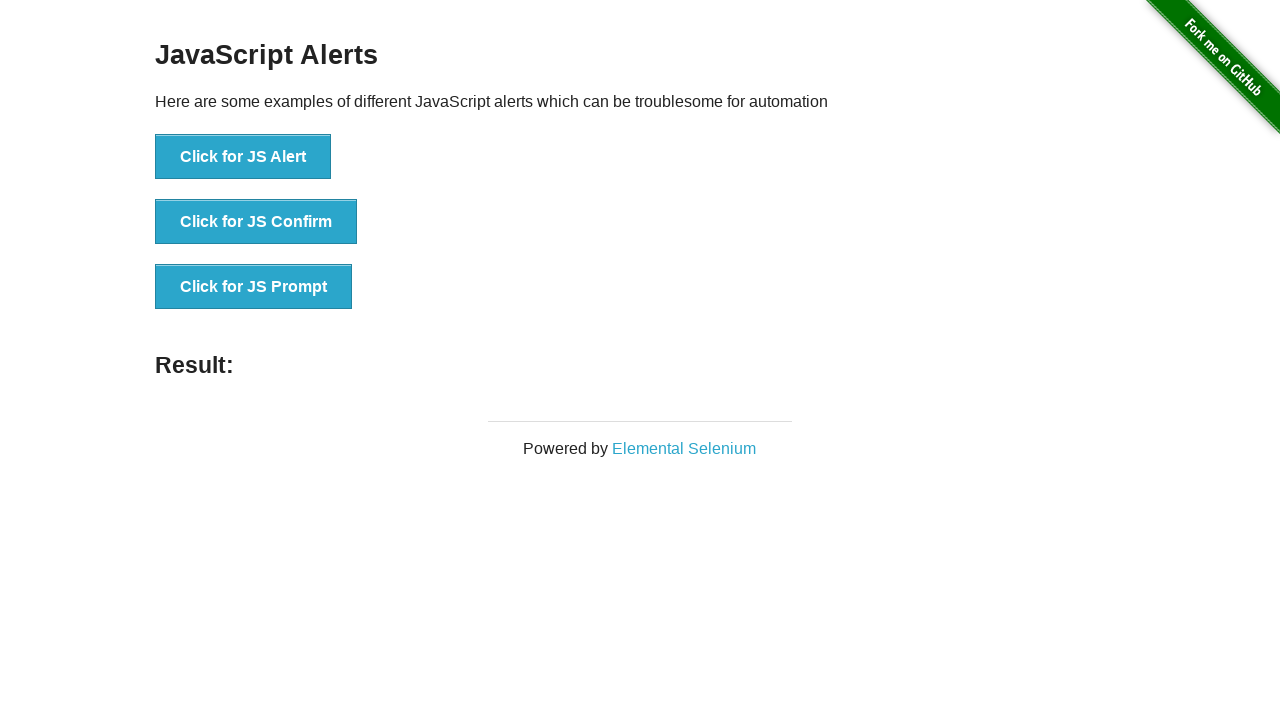

Set up dialog handler to dismiss alerts
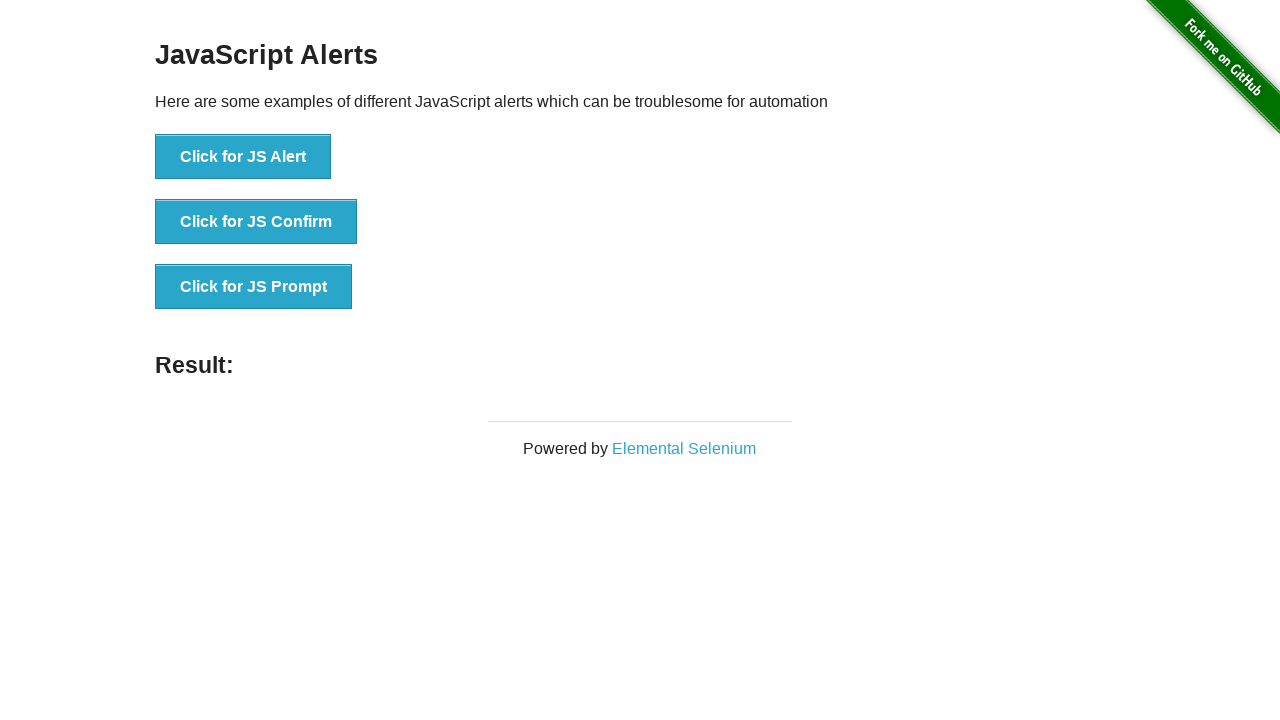

Clicked the JS Confirm button at (256, 222) on xpath=//*[@onclick='jsConfirm()']
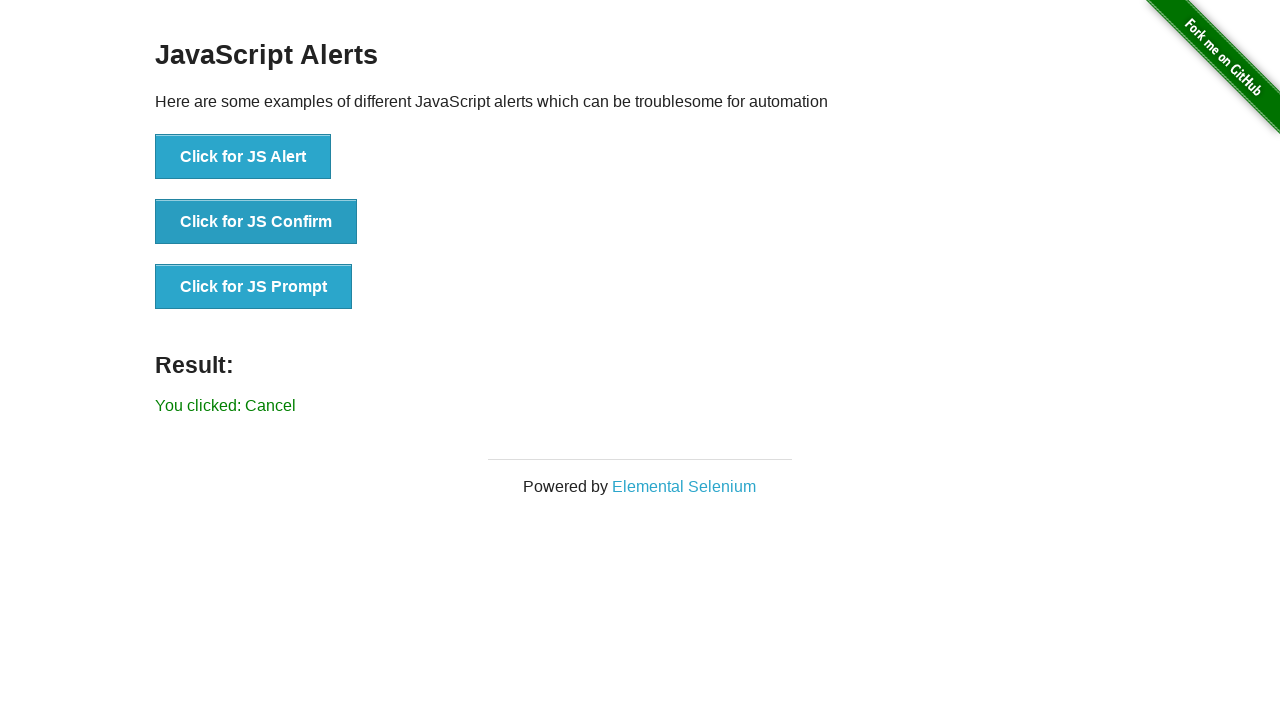

Result element loaded after dismissing alert
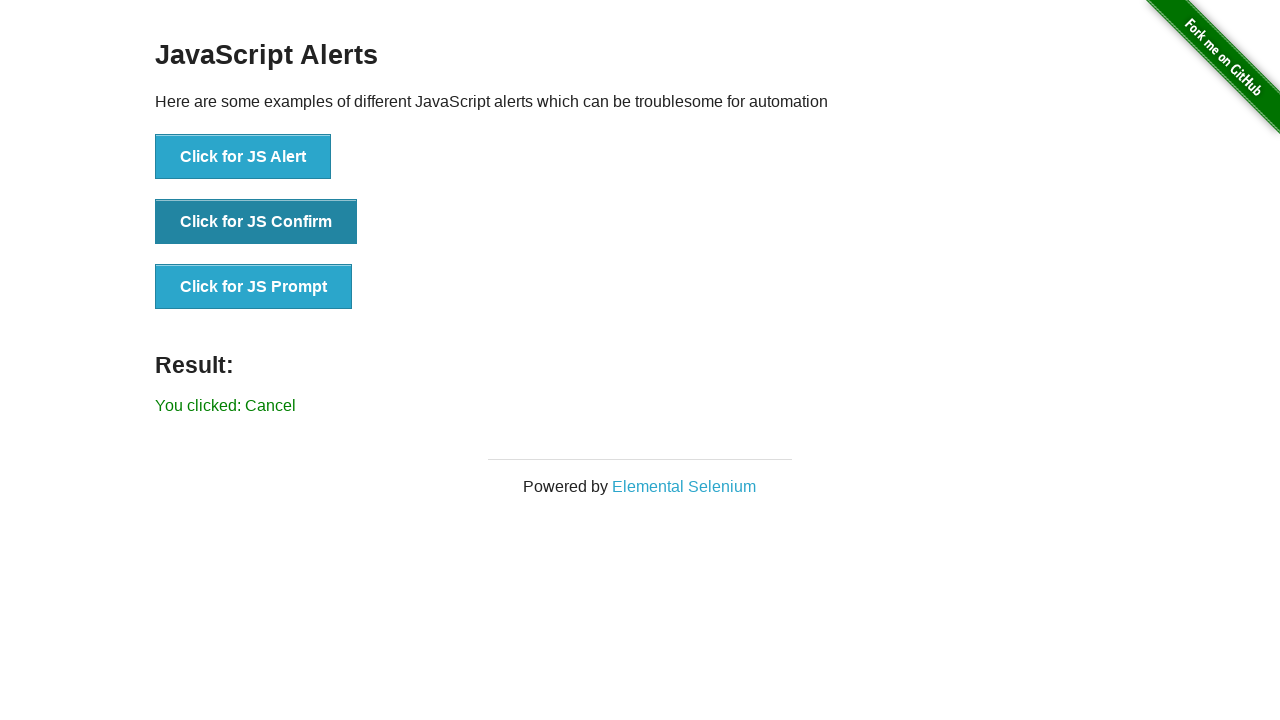

Verified cancel result message is displayed
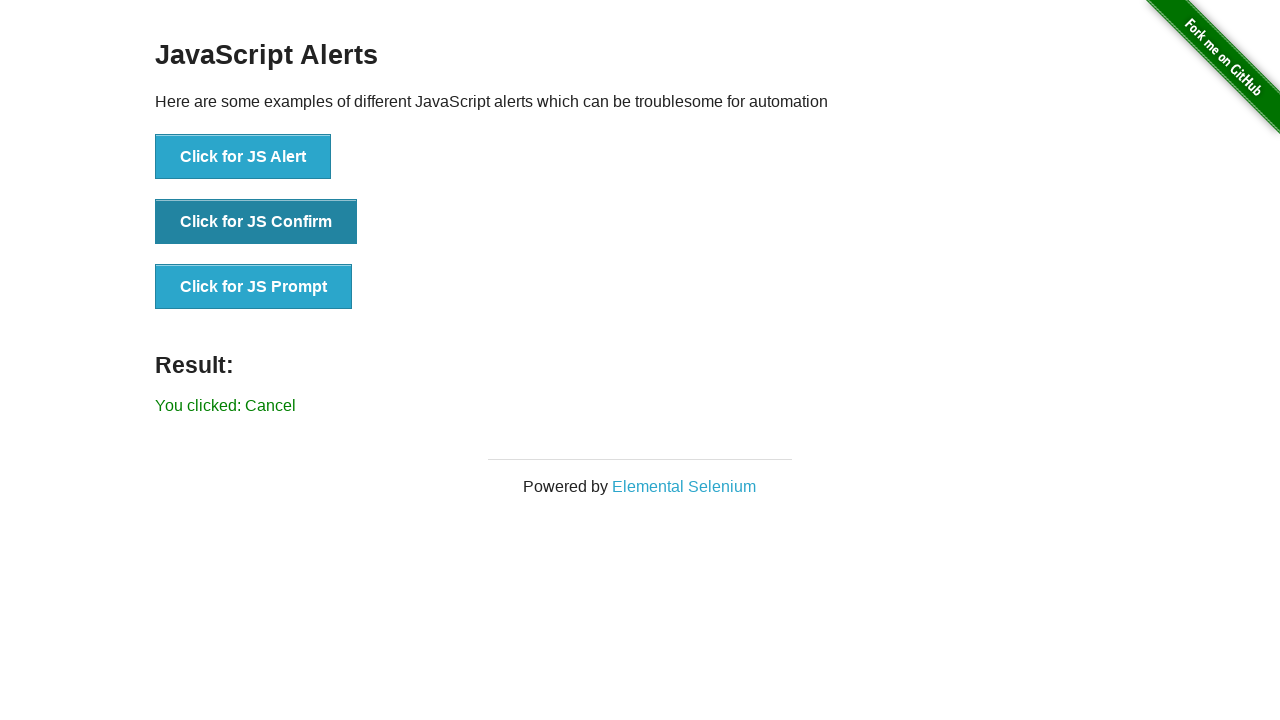

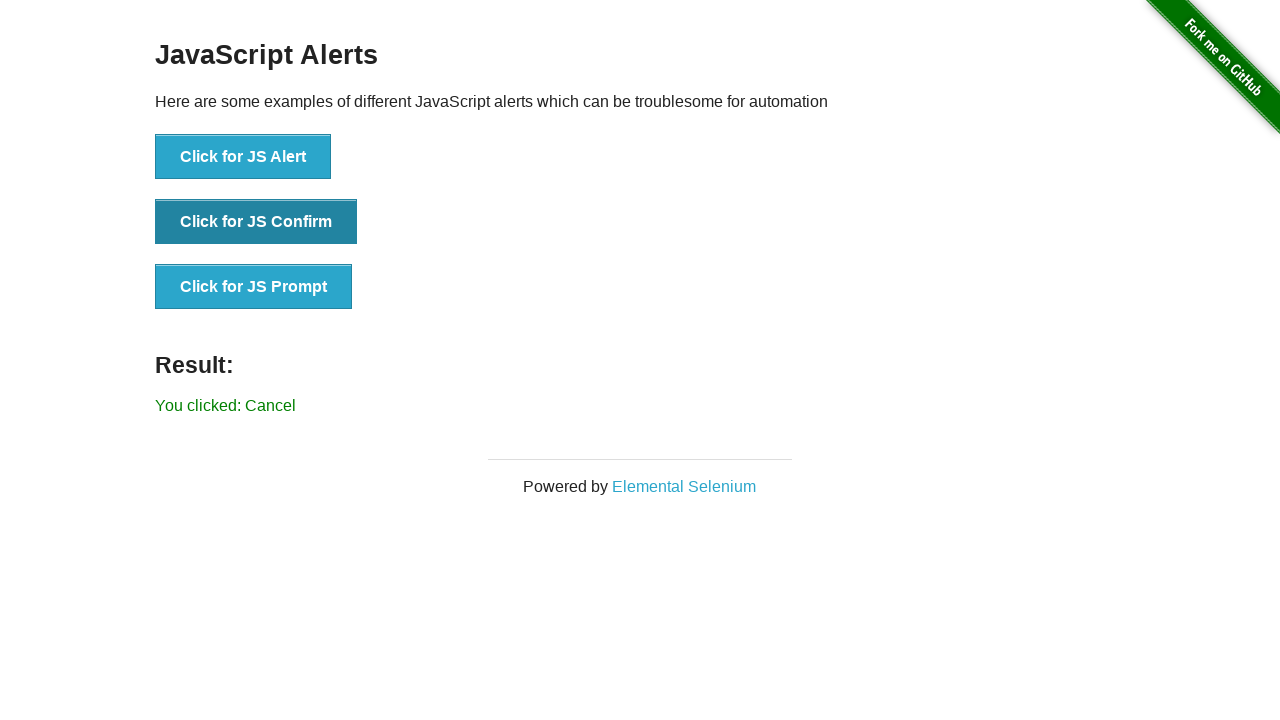